Navigates to GitHub's homepage and verifies the page loads successfully by waiting for the page title

Starting URL: https://github.com

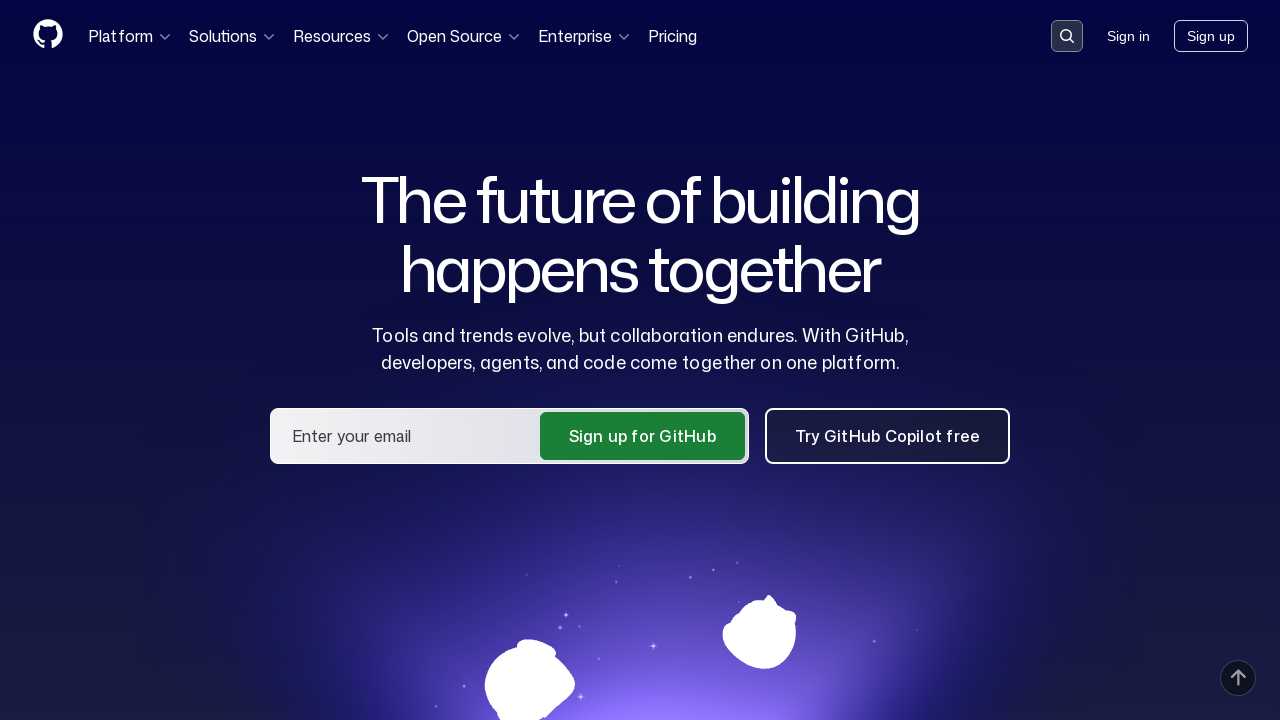

Navigated to GitHub homepage at https://github.com
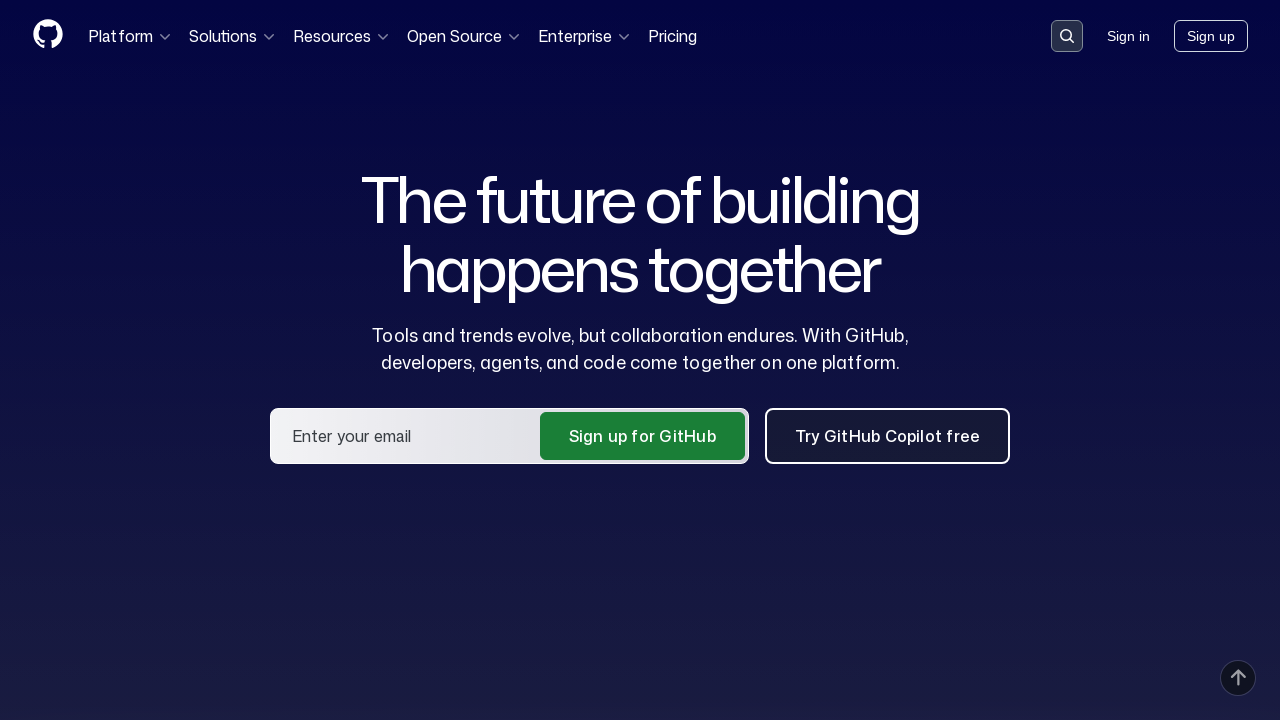

Page DOM content loaded successfully
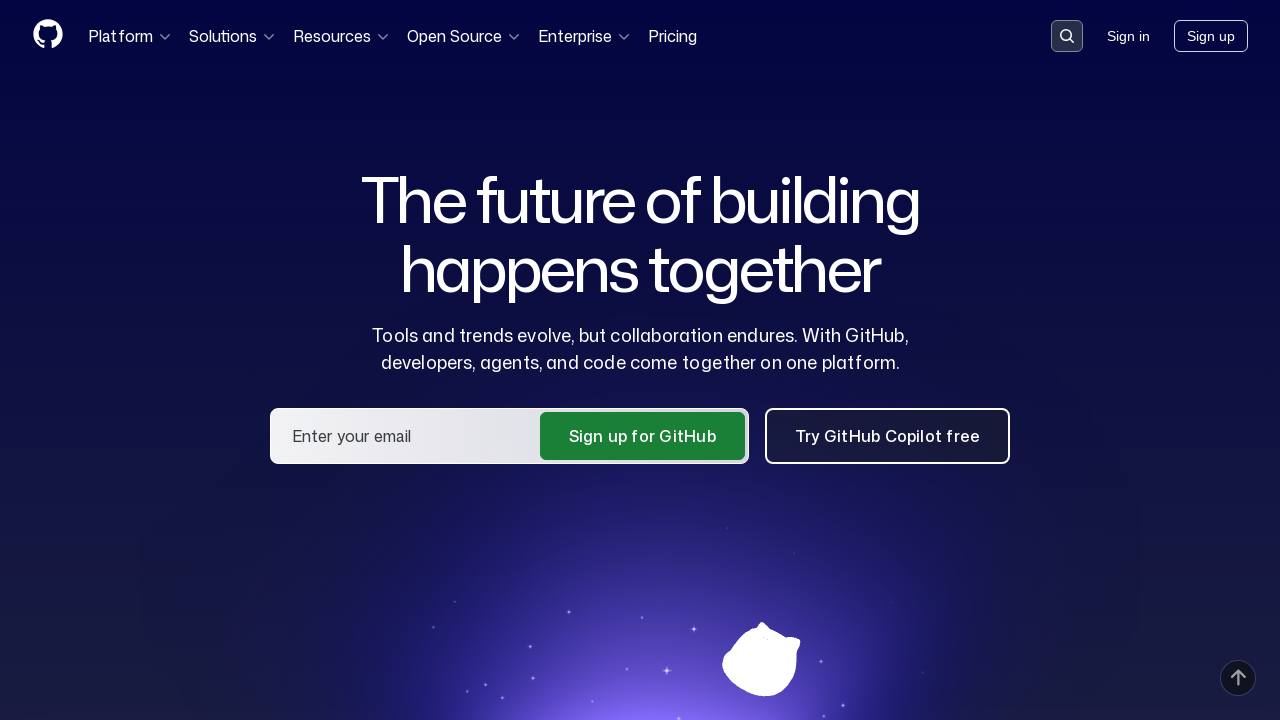

GitHub homepage verified - main navigation/logo element found
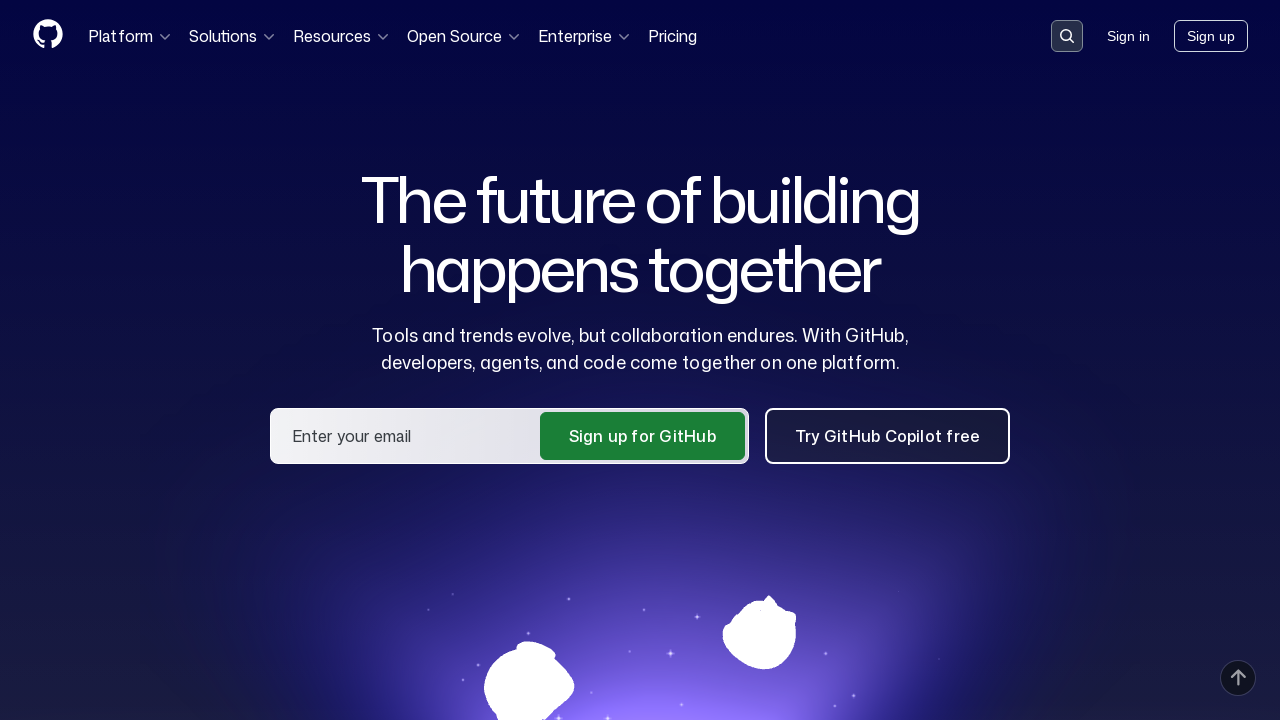

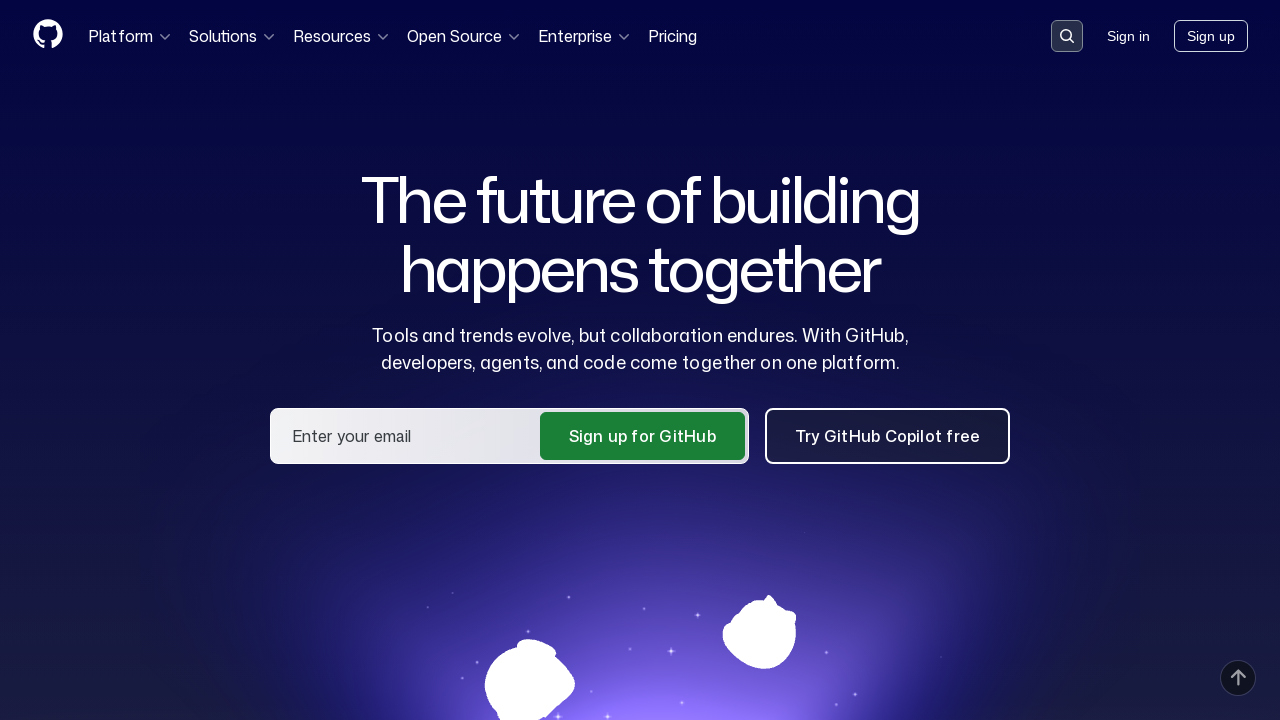